Tests 7-character validation form by entering "AHYEDIO" and verifying it shows "Valid Value"

Starting URL: https://testpages.eviltester.com/styled/apps/7charval/simple7charvalidation.html

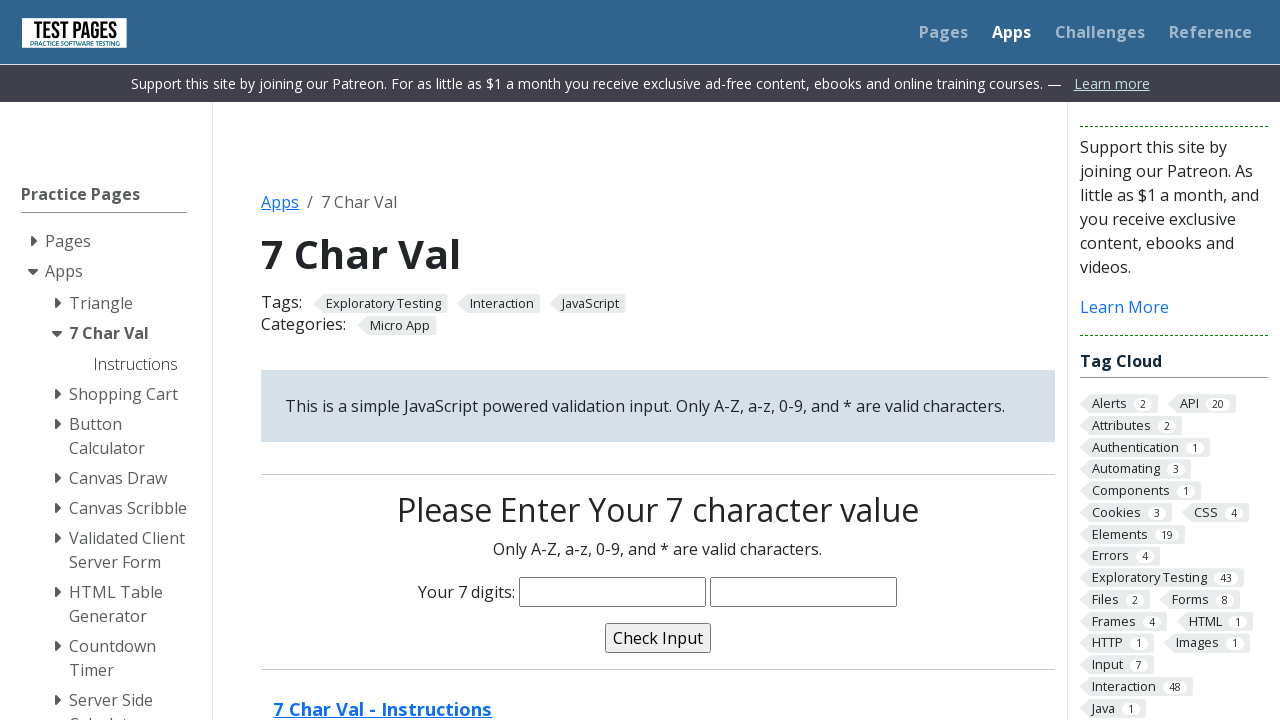

Filled characters input field with 'AHYEDIO' on input[name='characters']
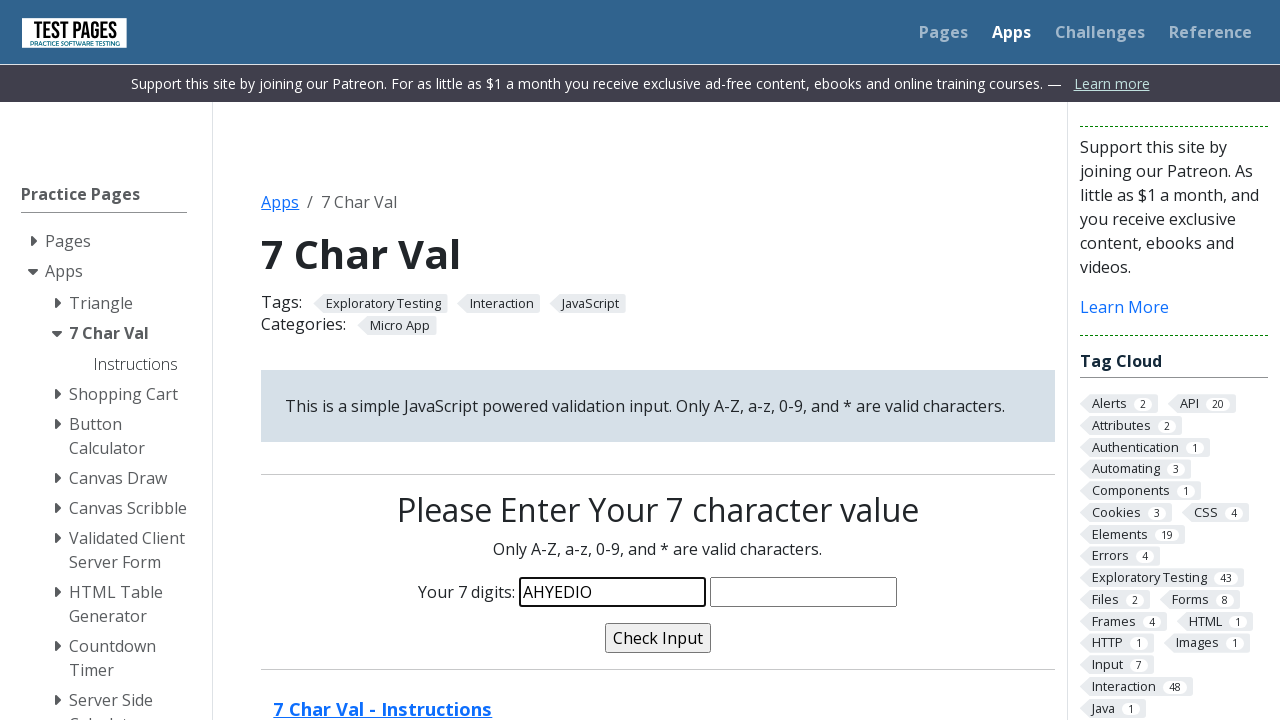

Clicked validate button at (658, 638) on input[name='validate']
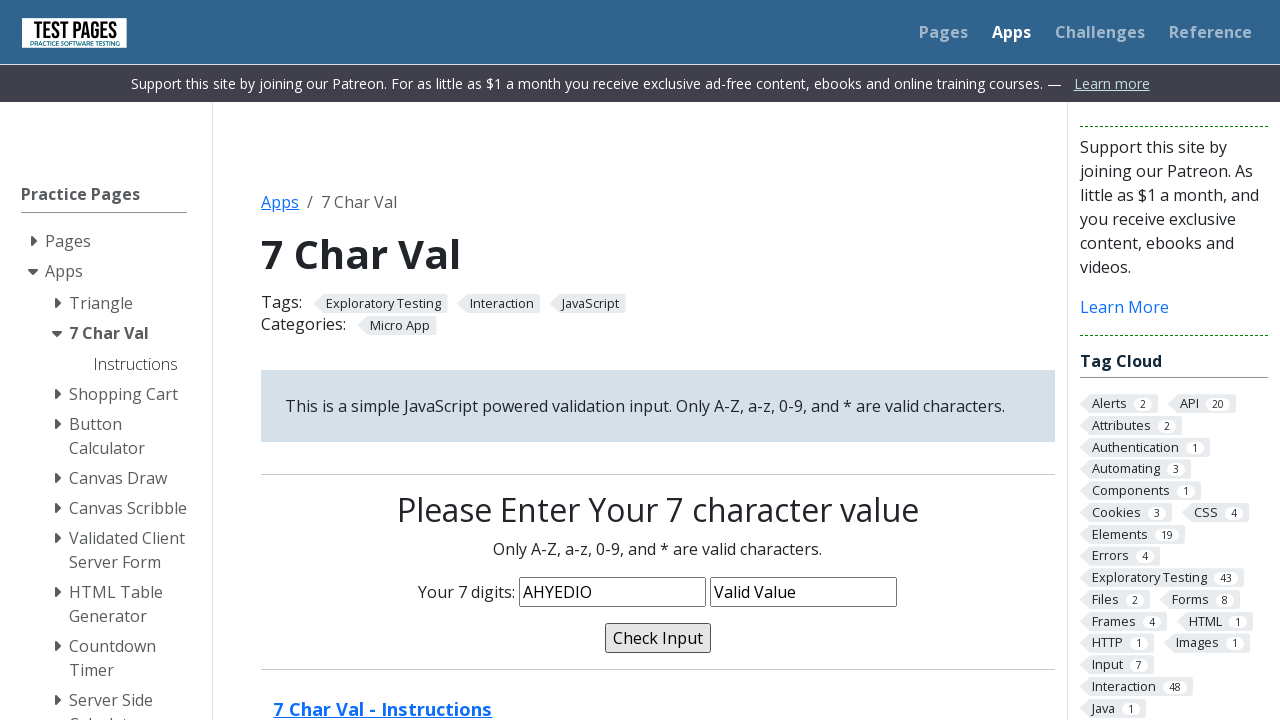

Validation message shows 'Valid Value' confirming AHYEDIO is valid
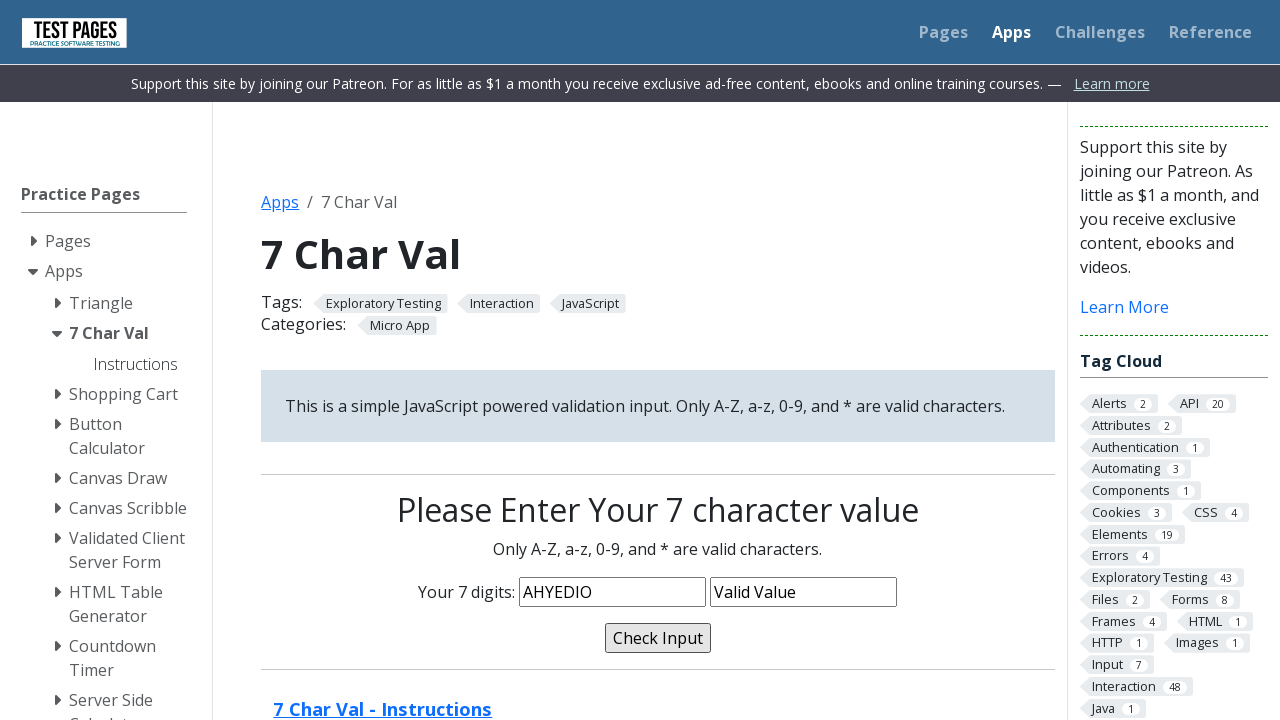

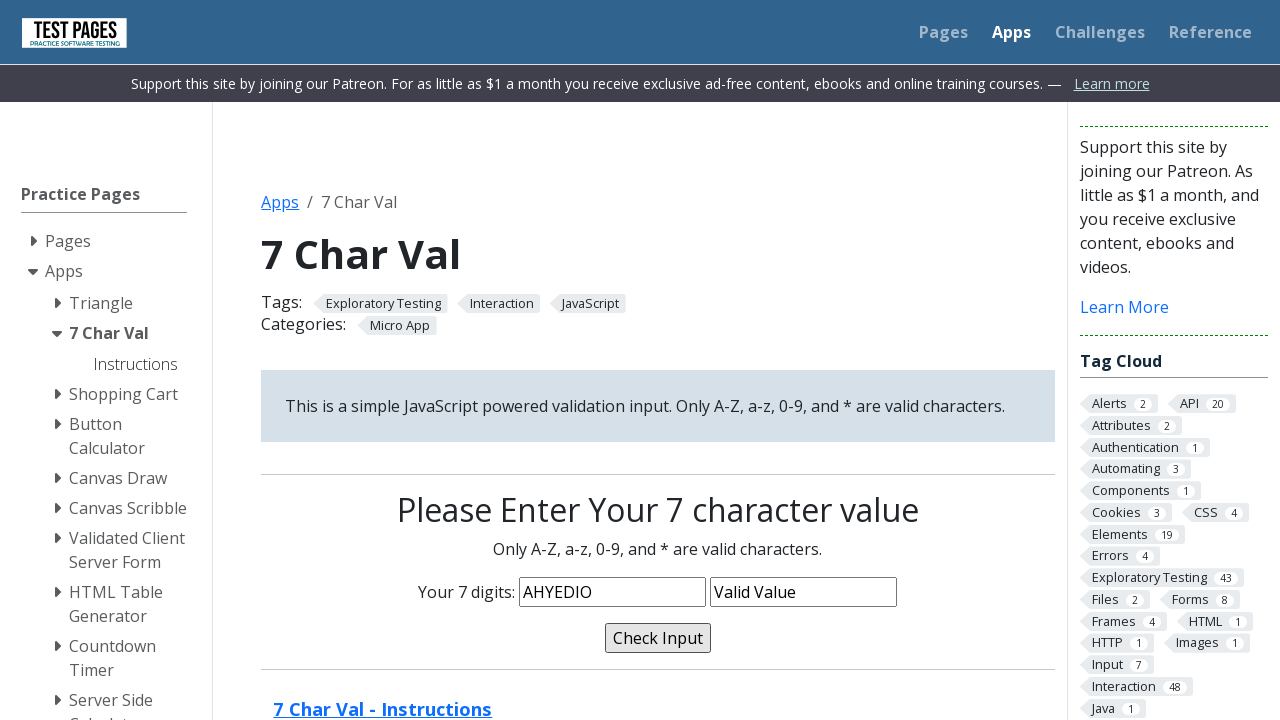